Tests drag-and-drop functionality by dragging an element from one location and dropping it onto another element

Starting URL: https://selenium08.blogspot.com/2020/01/drag-drop.html

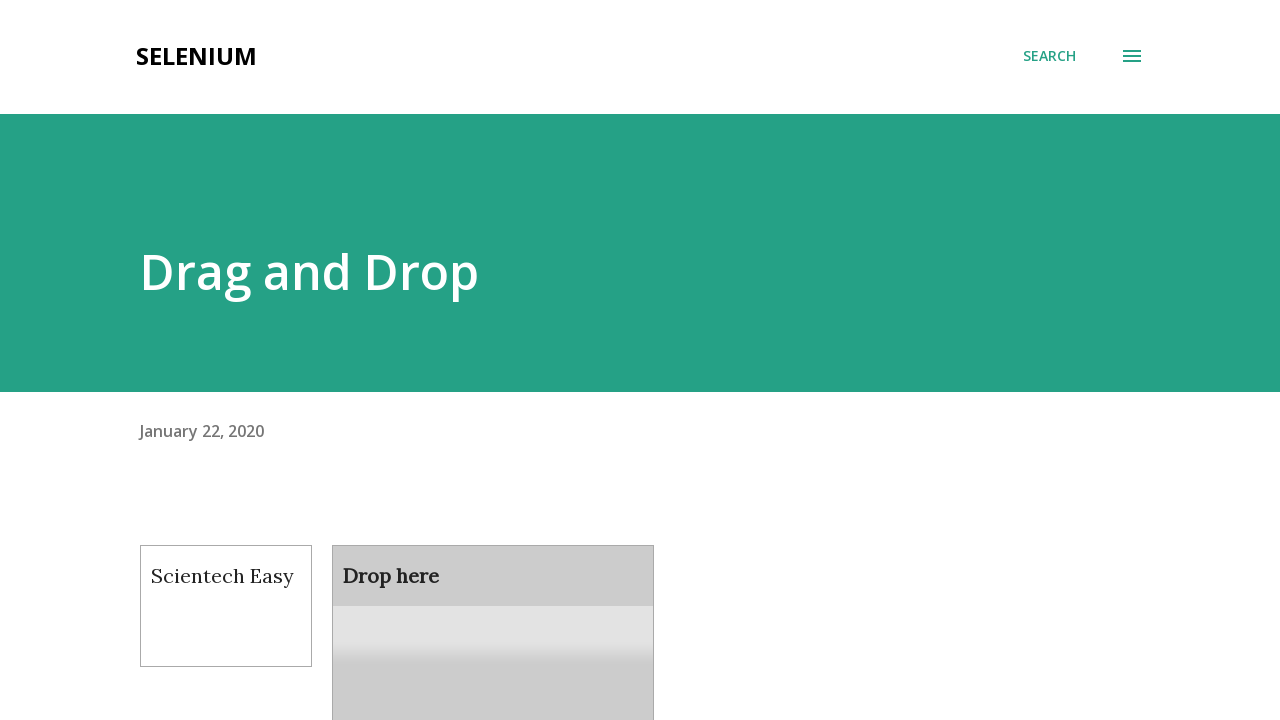

Waited for draggable element to be available
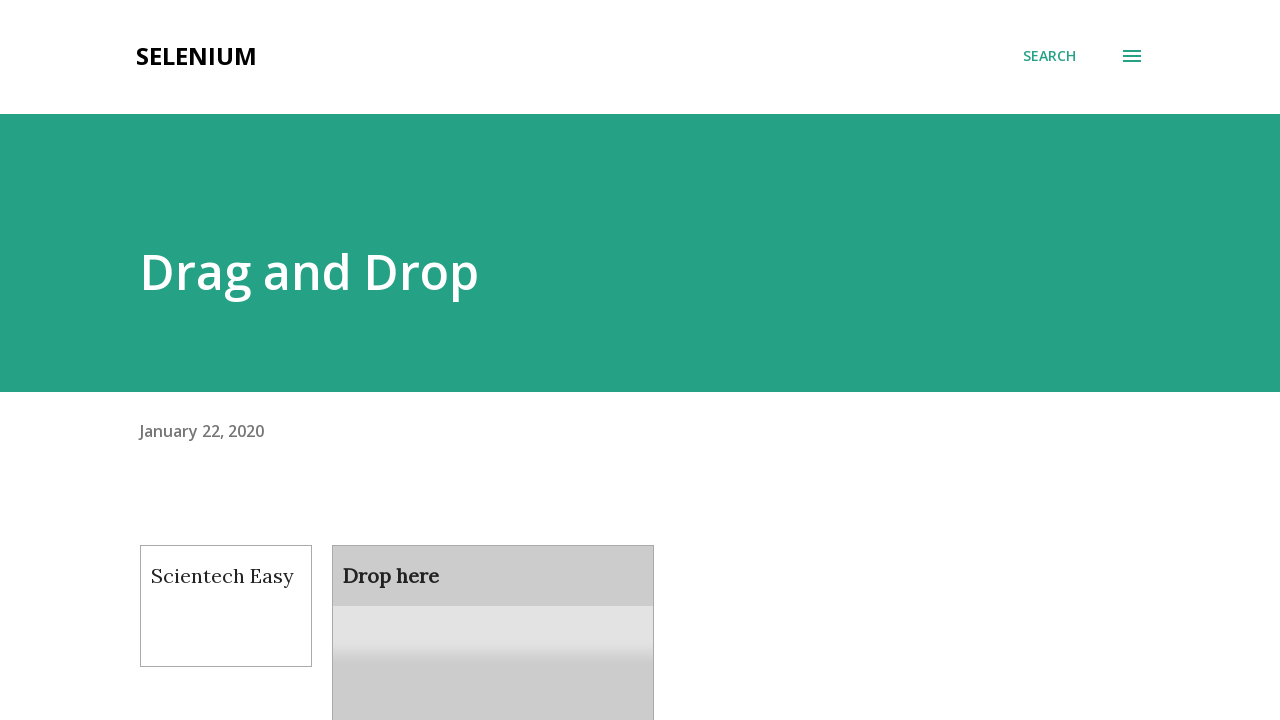

Waited for droppable element to be available
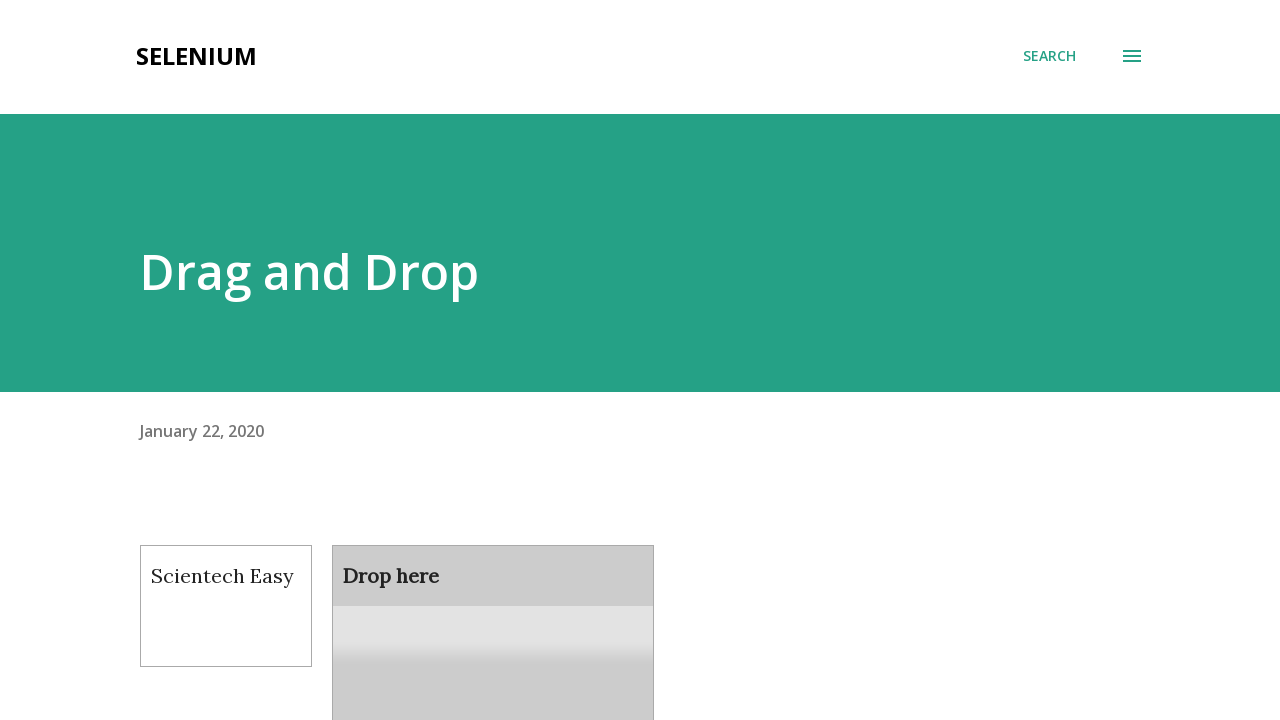

Located draggable element
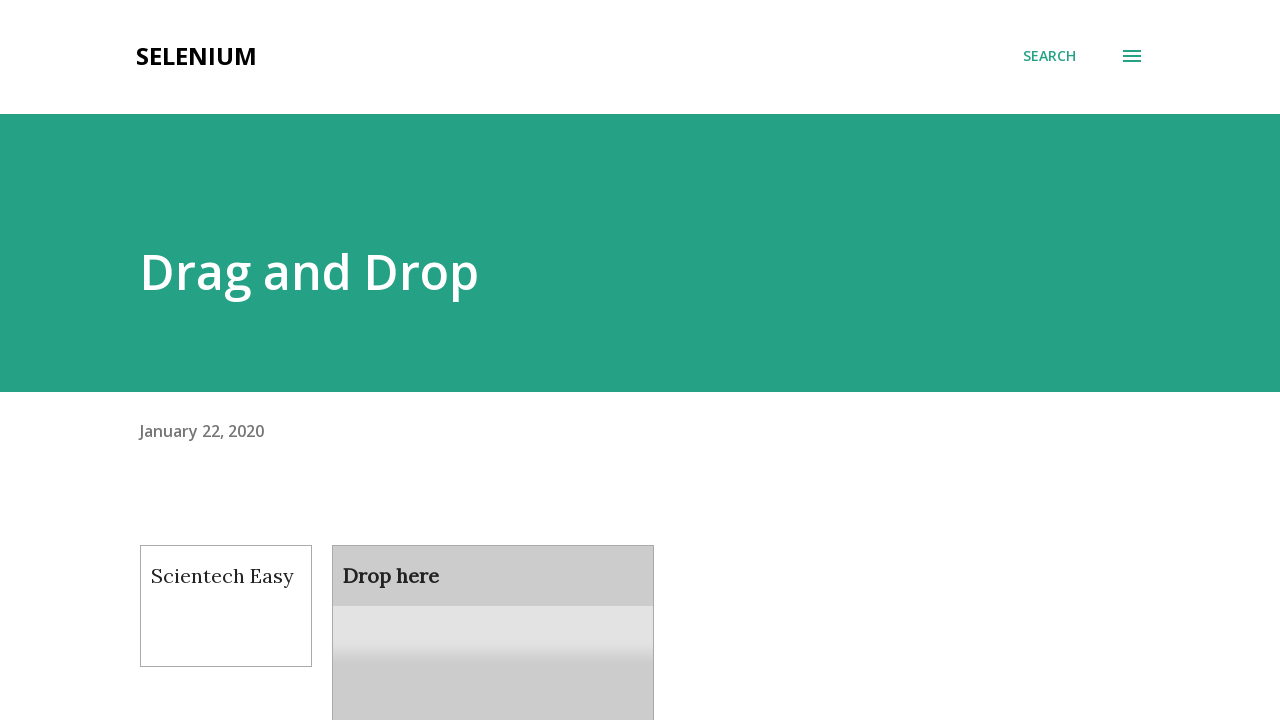

Located droppable element
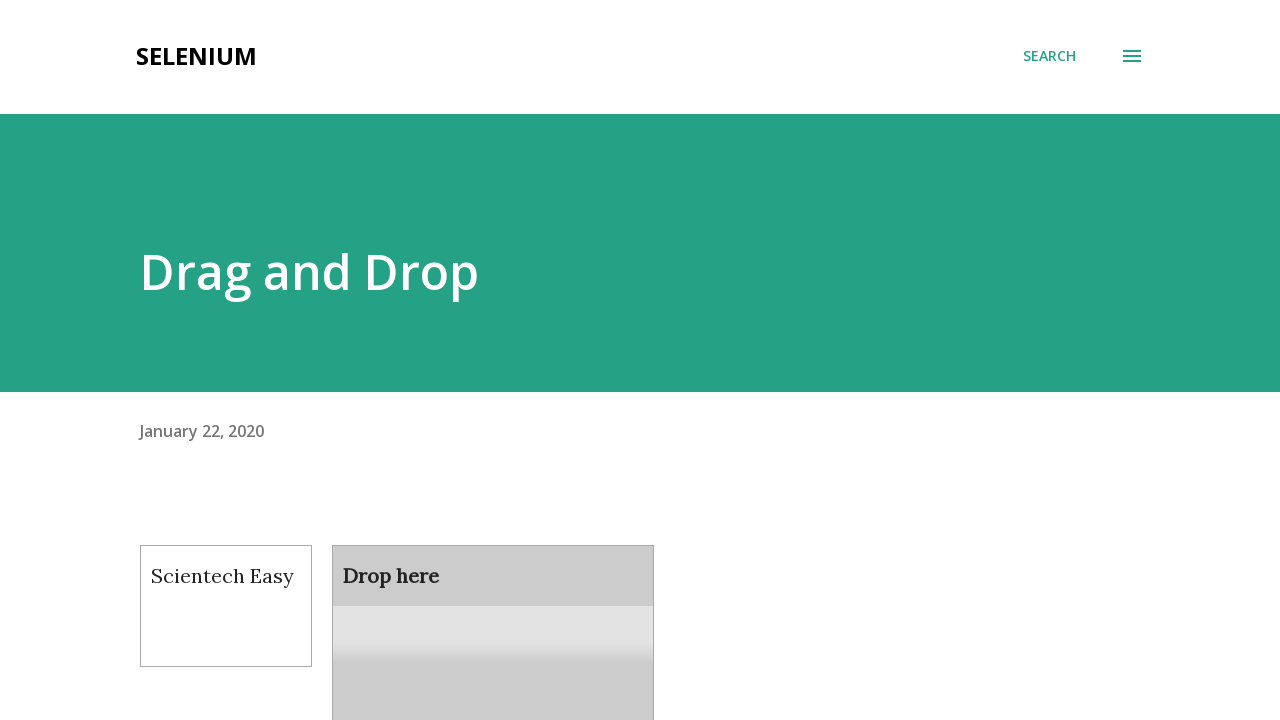

Dragged element from draggable location and dropped it onto droppable element at (493, 609)
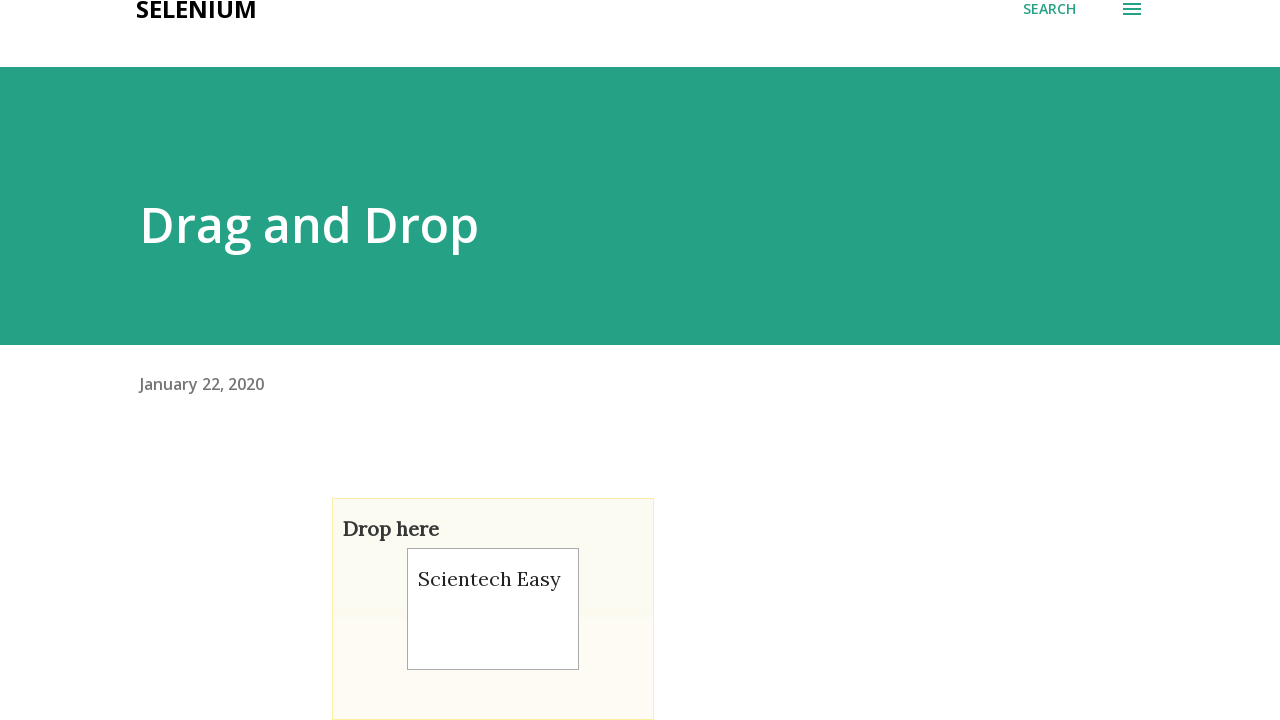

Waited 3 seconds to observe drag-and-drop result
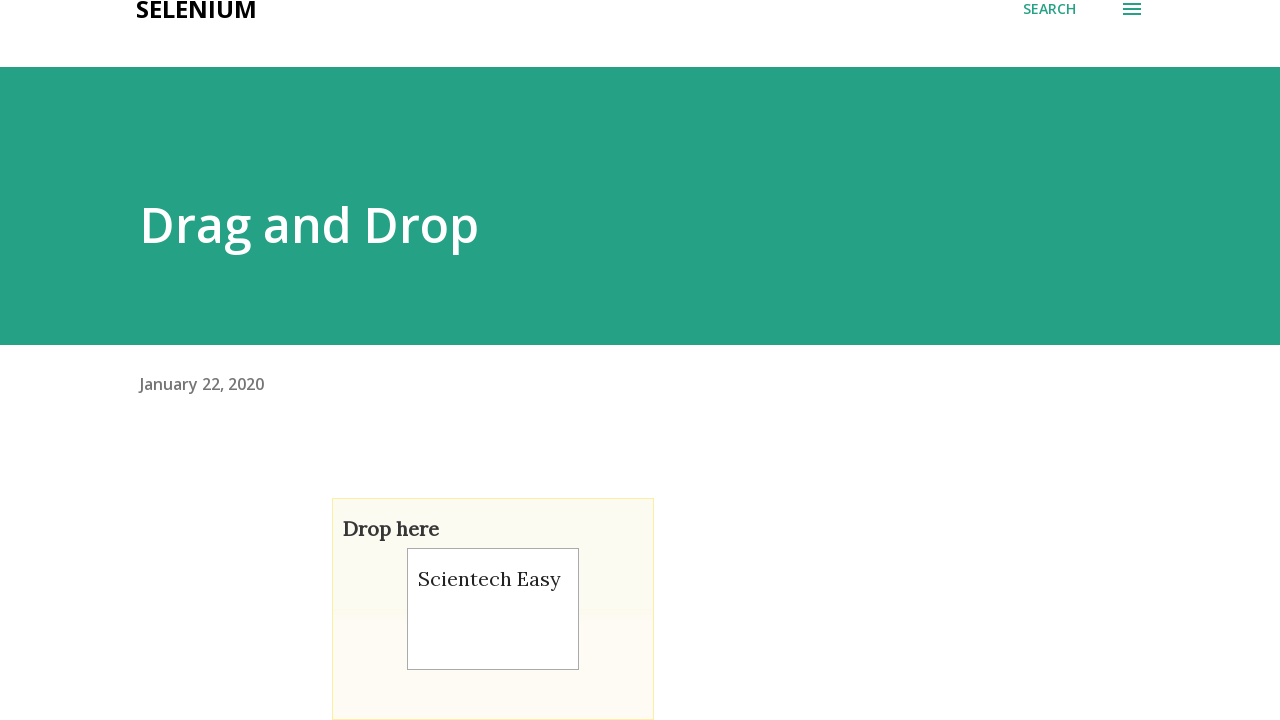

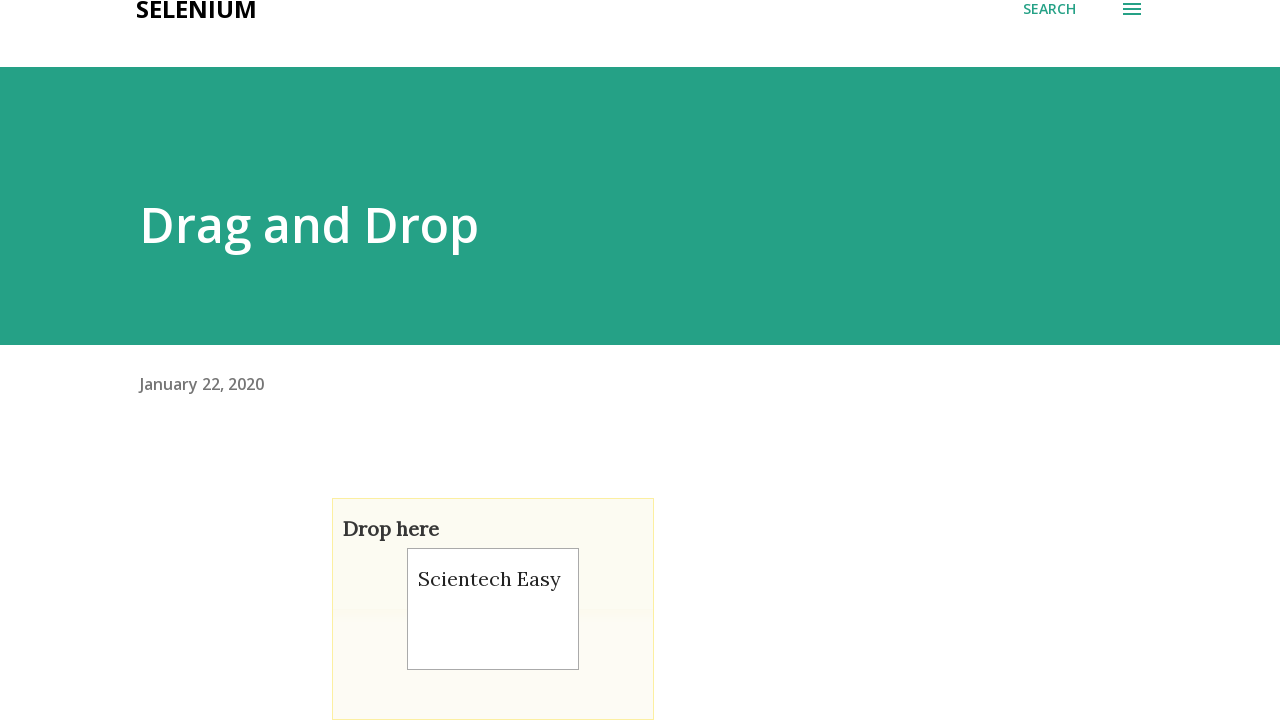